Tests dismissing a JavaScript prompt by clicking a button to trigger the prompt and then dismissing it

Starting URL: http://sahitest.com/demo/promptTest.htm

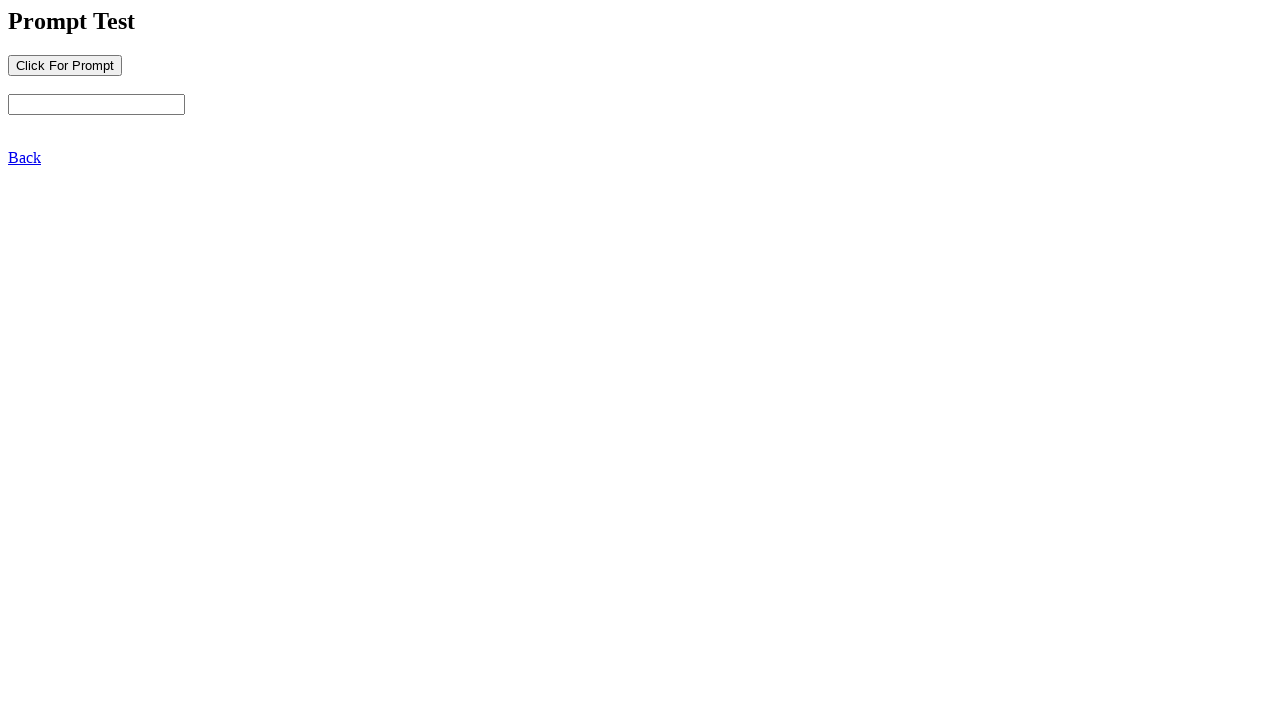

Set up dialog handler to dismiss prompts
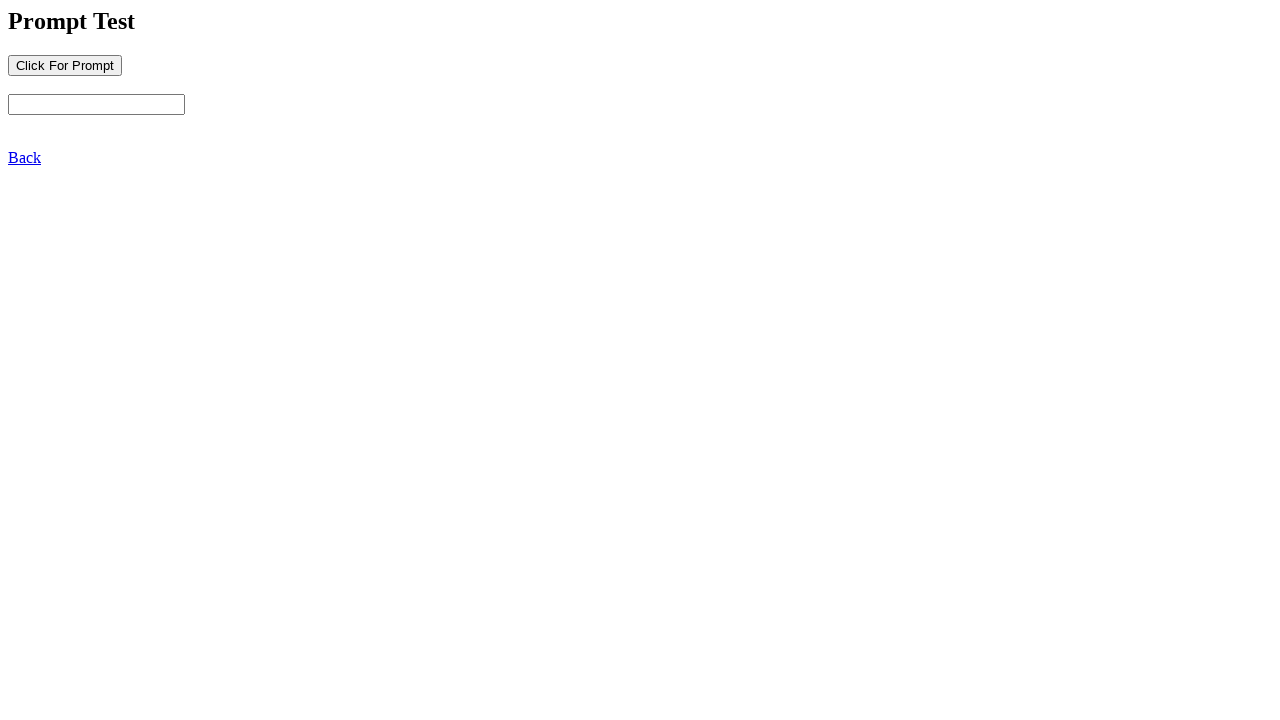

Clicked button to trigger JavaScript prompt at (65, 65) on input[name='b1']
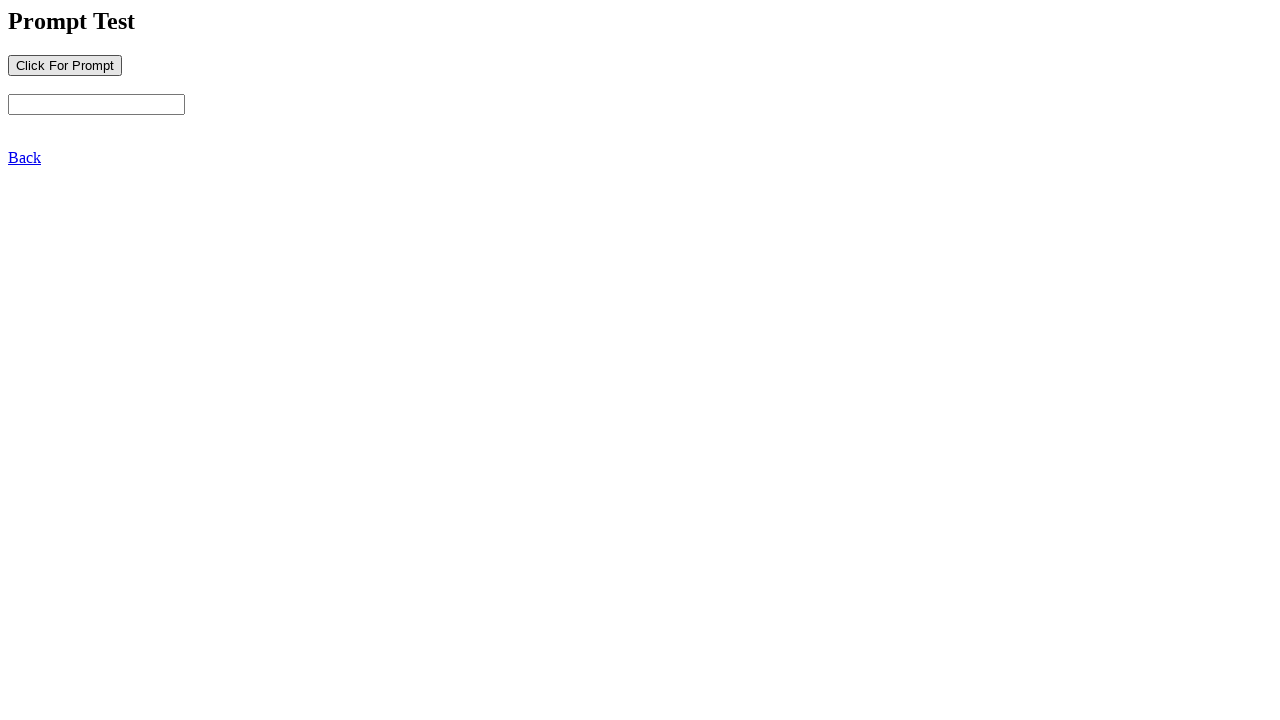

Waited for prompt to be dismissed
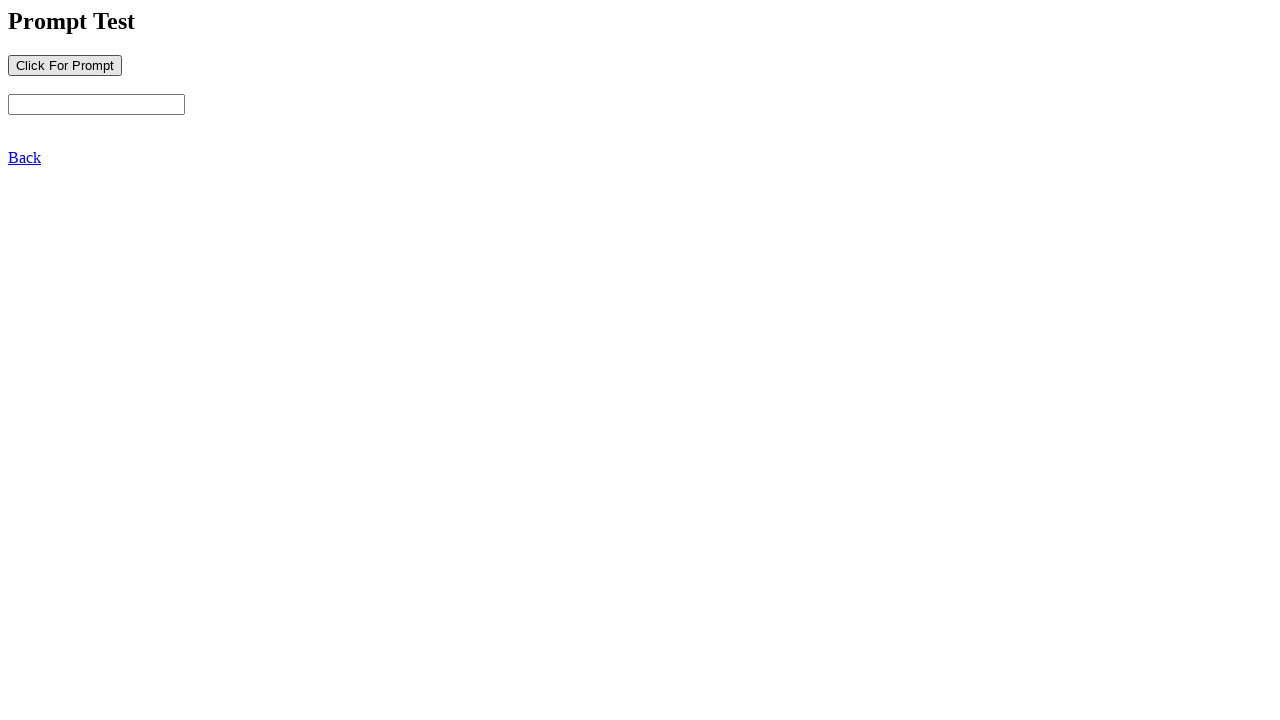

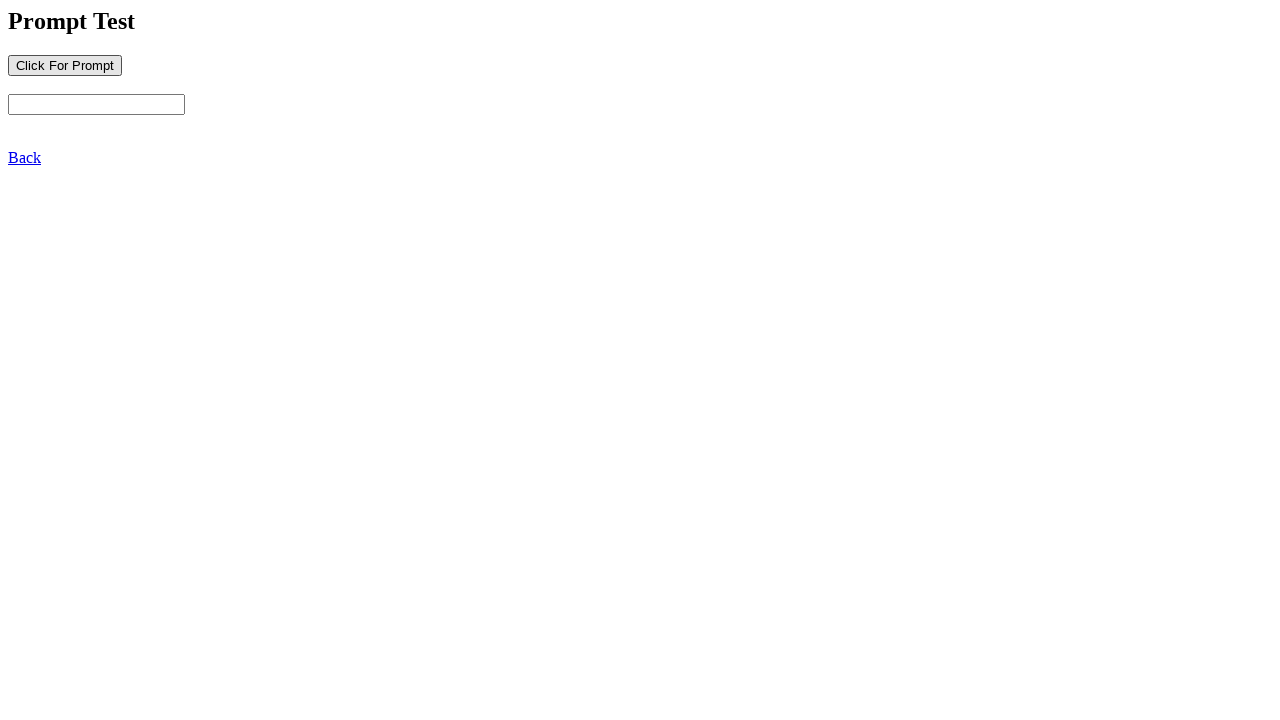